Tests registration form validation when organization name is left blank

Starting URL: http://automationbykrishna.com/

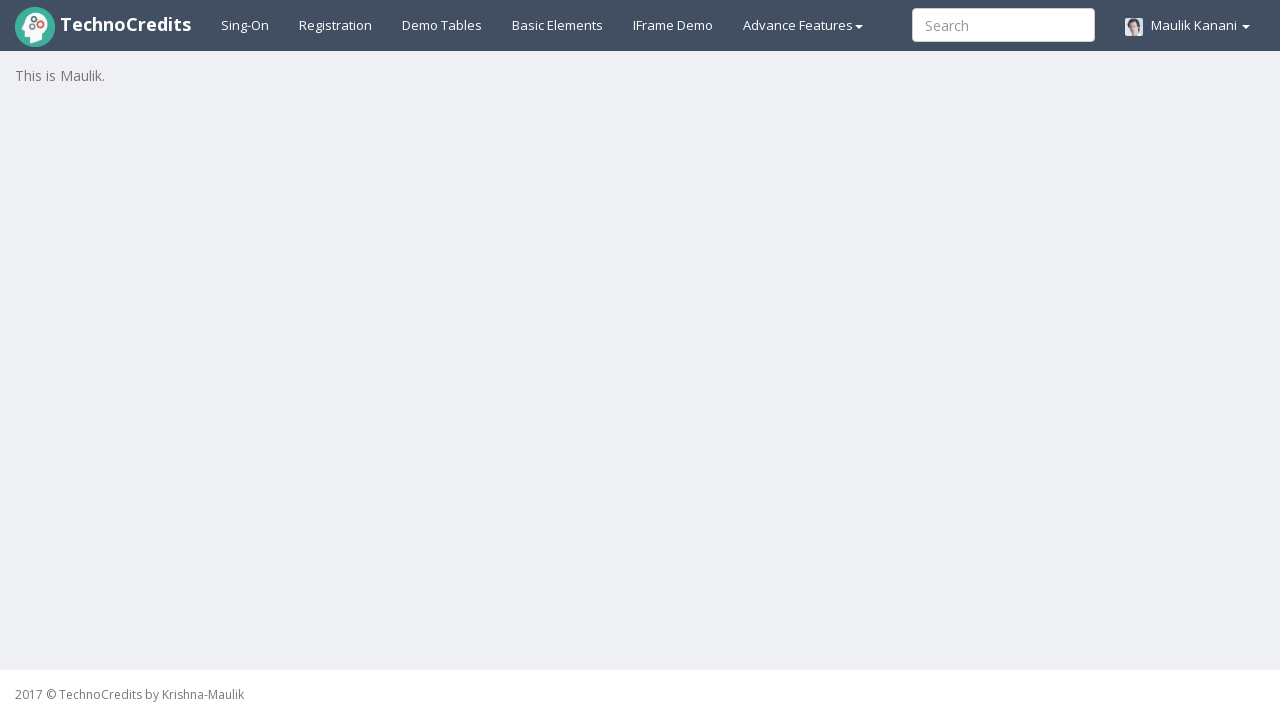

Clicked on registration link at (336, 25) on #registration2
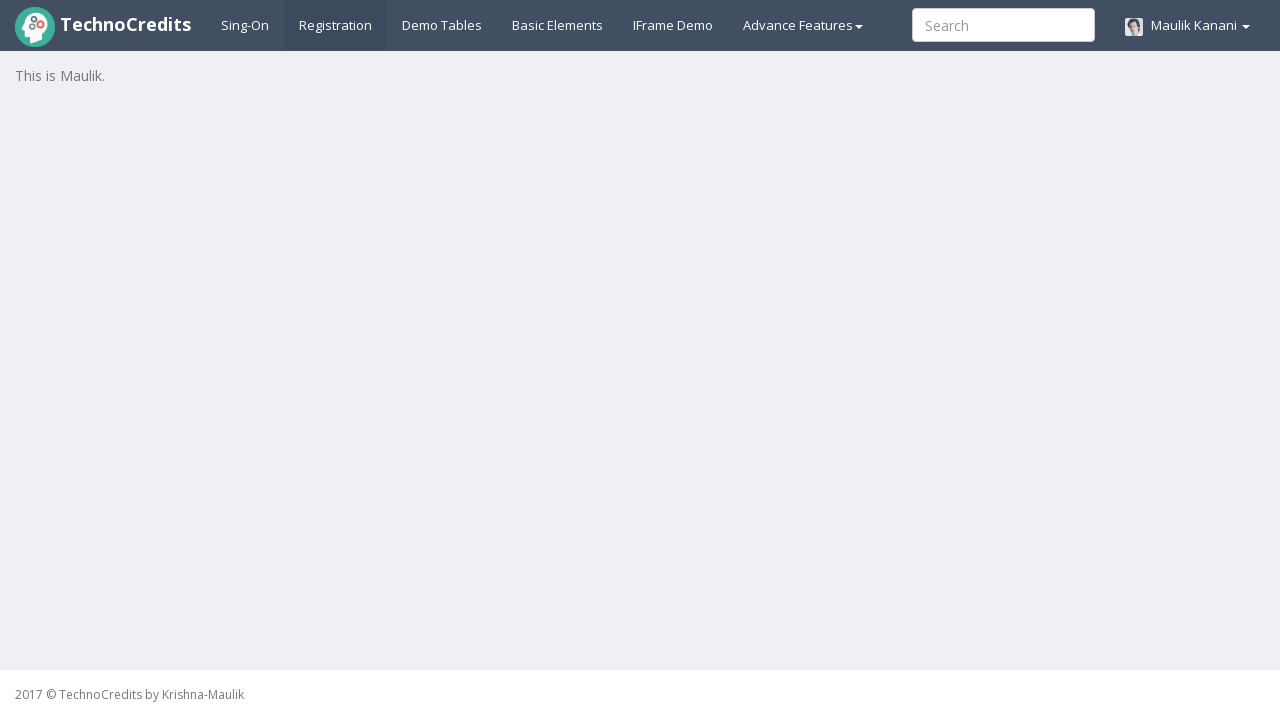

Filled full name field with 'Emily Chen' on input#fullName
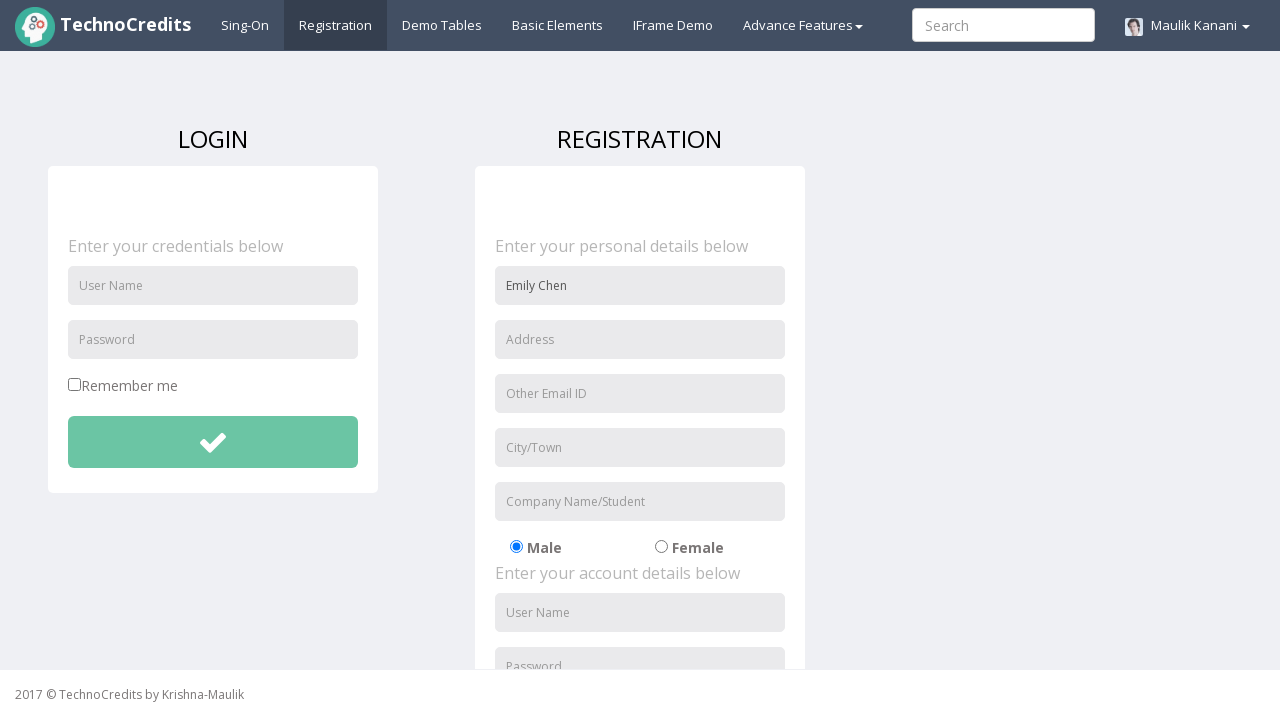

Filled address field with 'Maple Road' on input#address
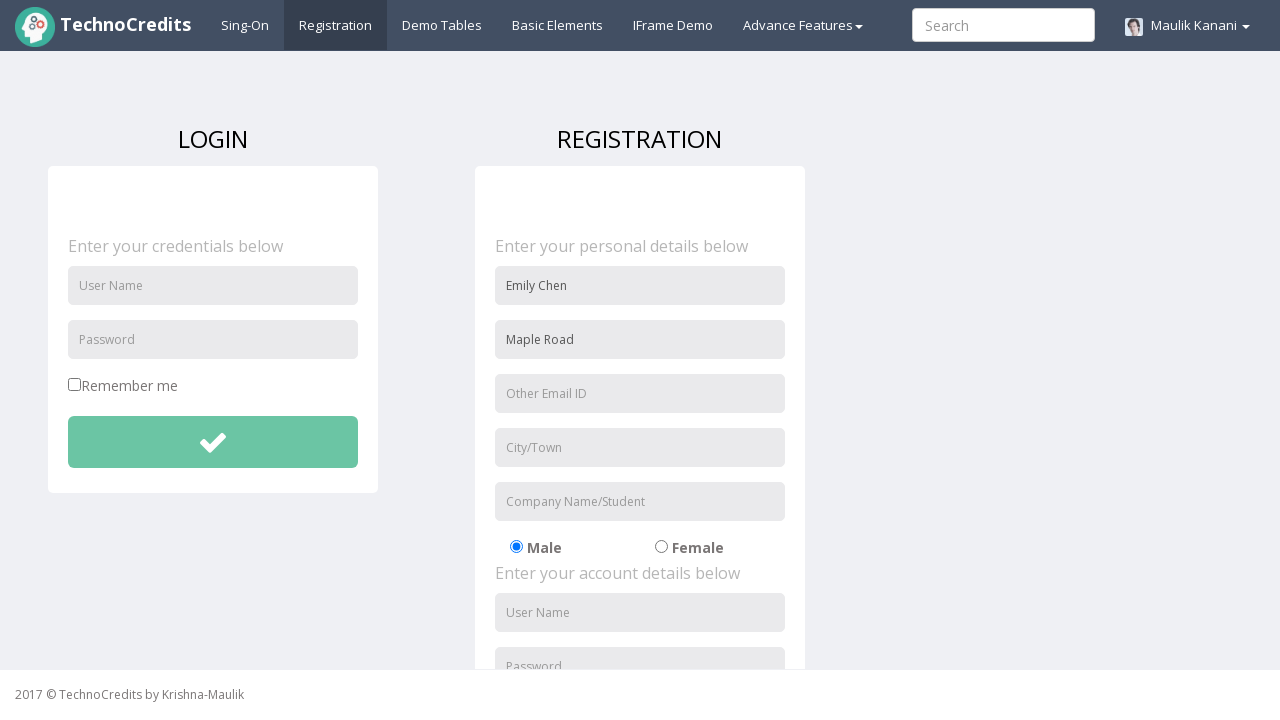

Filled email field with 'emily@domain.com' on input#useremail
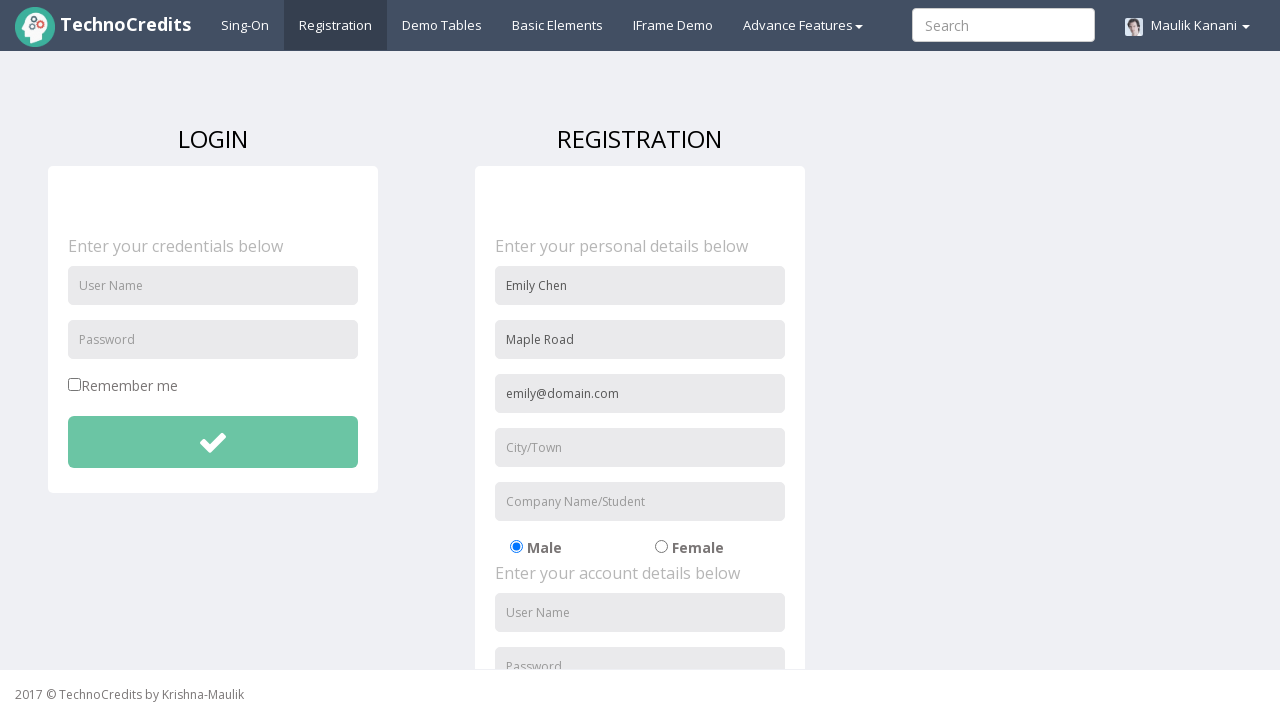

Filled city field with 'Denver' on input#usercity
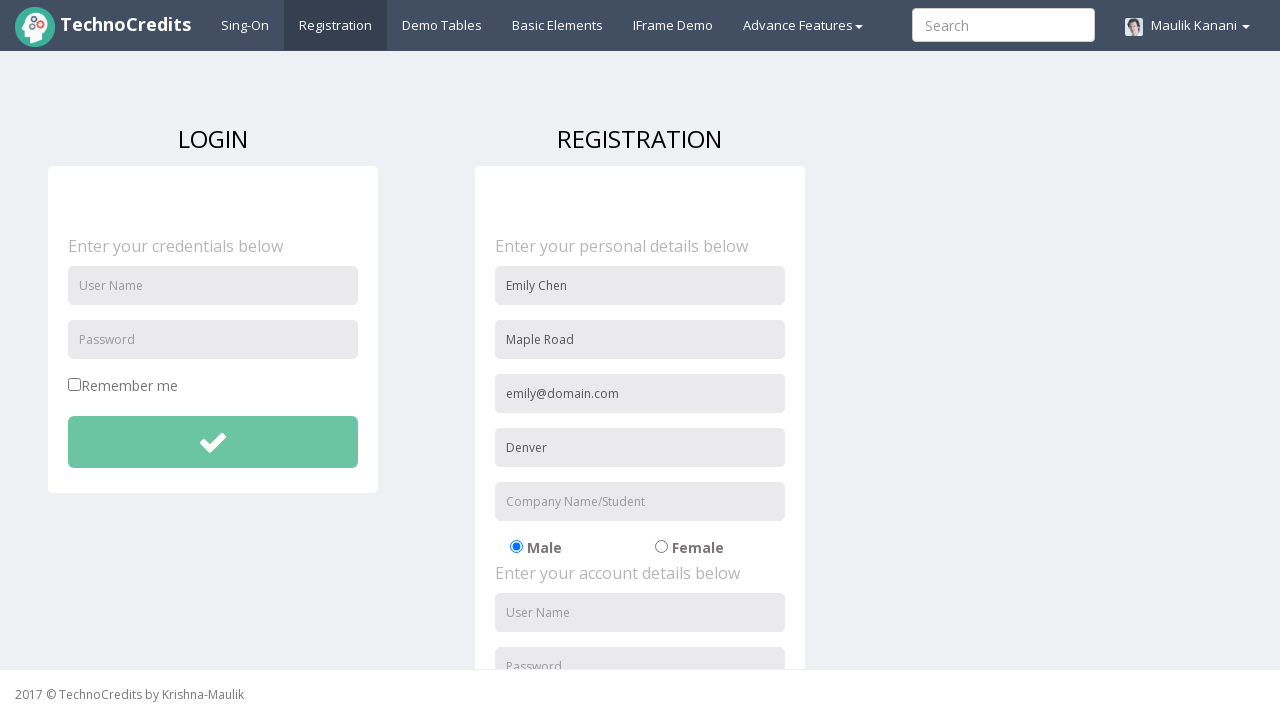

Selected radio button option 02 at (661, 547) on #radio-02
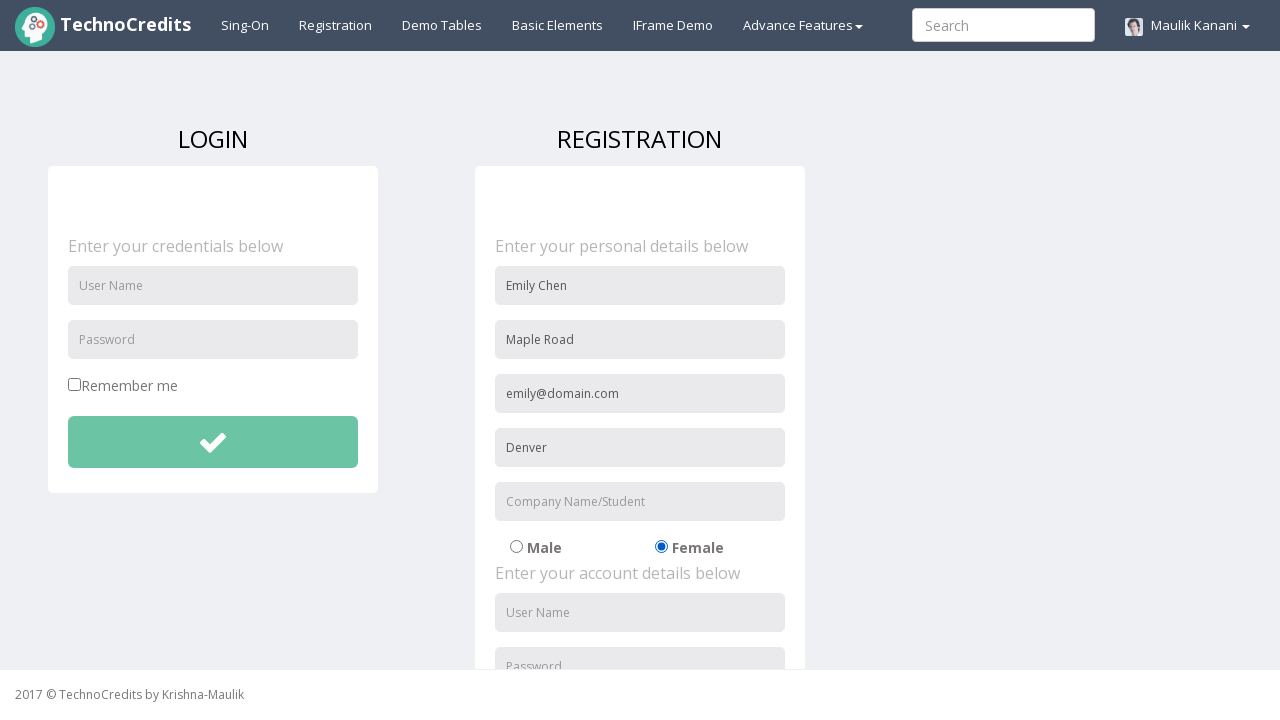

Filled username field with 'emilyc' on input#usernameReg
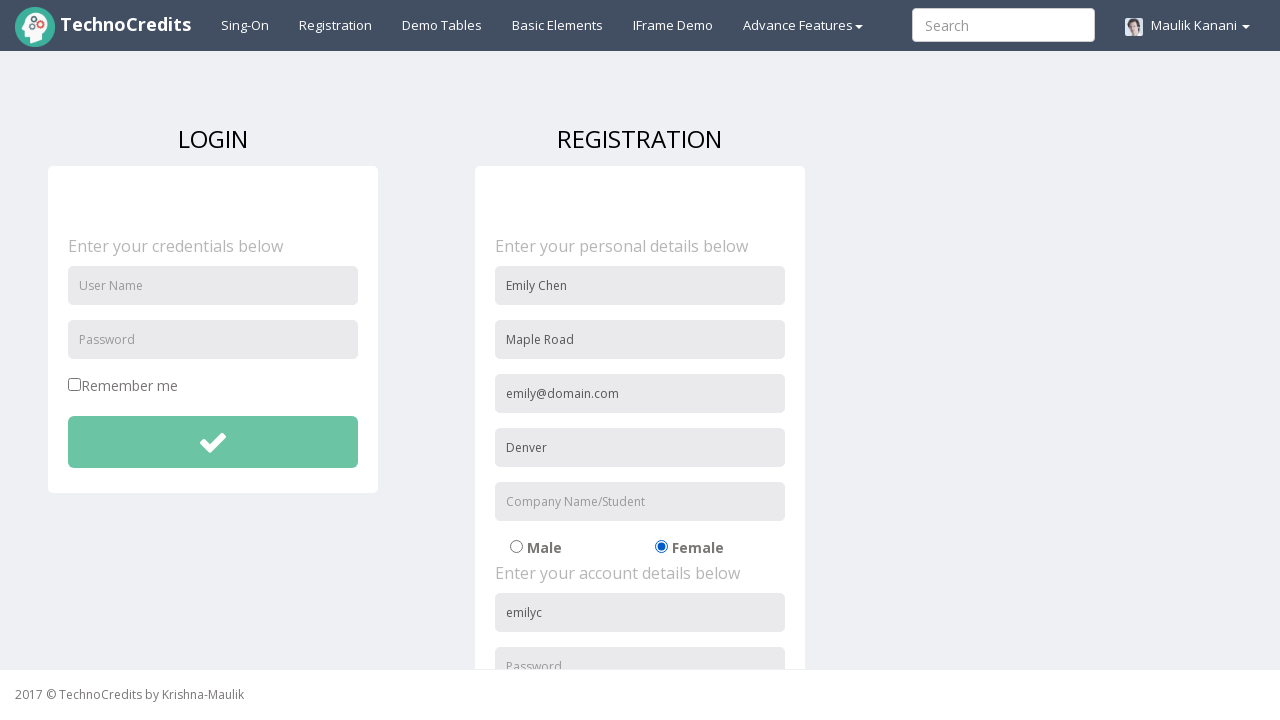

Filled password field with 'emily5678' on input#passwordReg
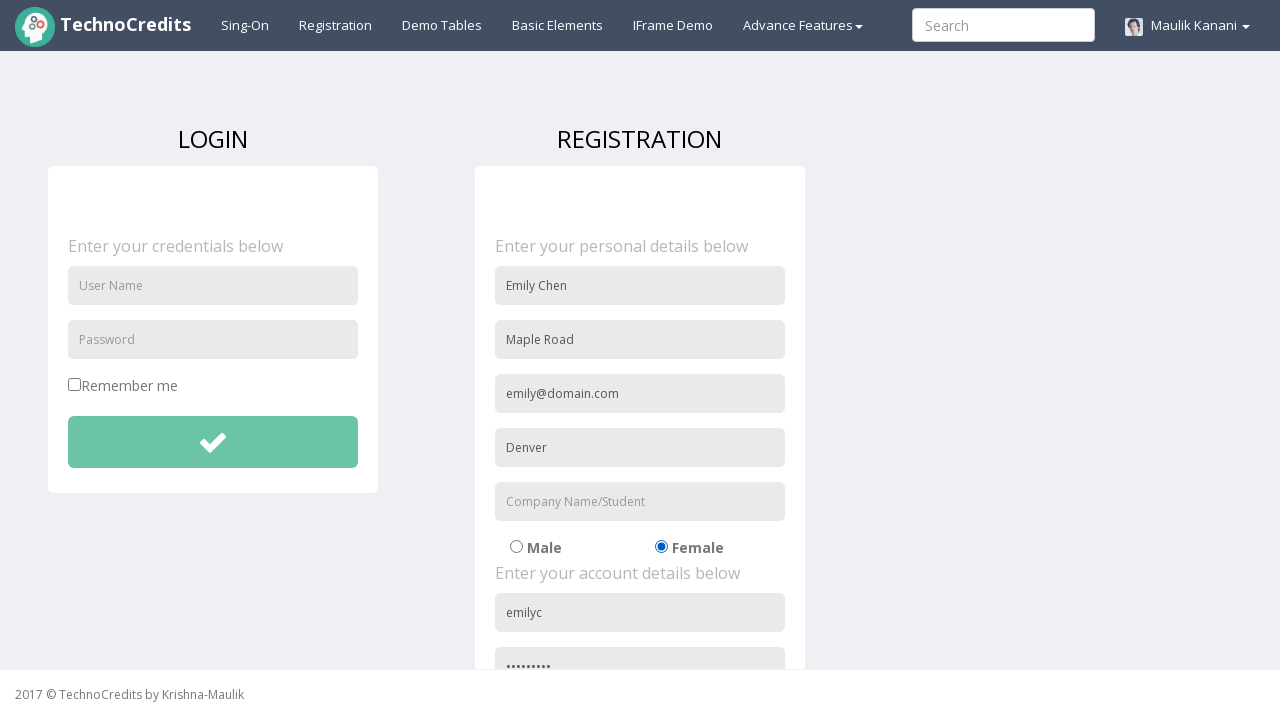

Filled confirm password field with 'emily5678' on input#repasswordReg
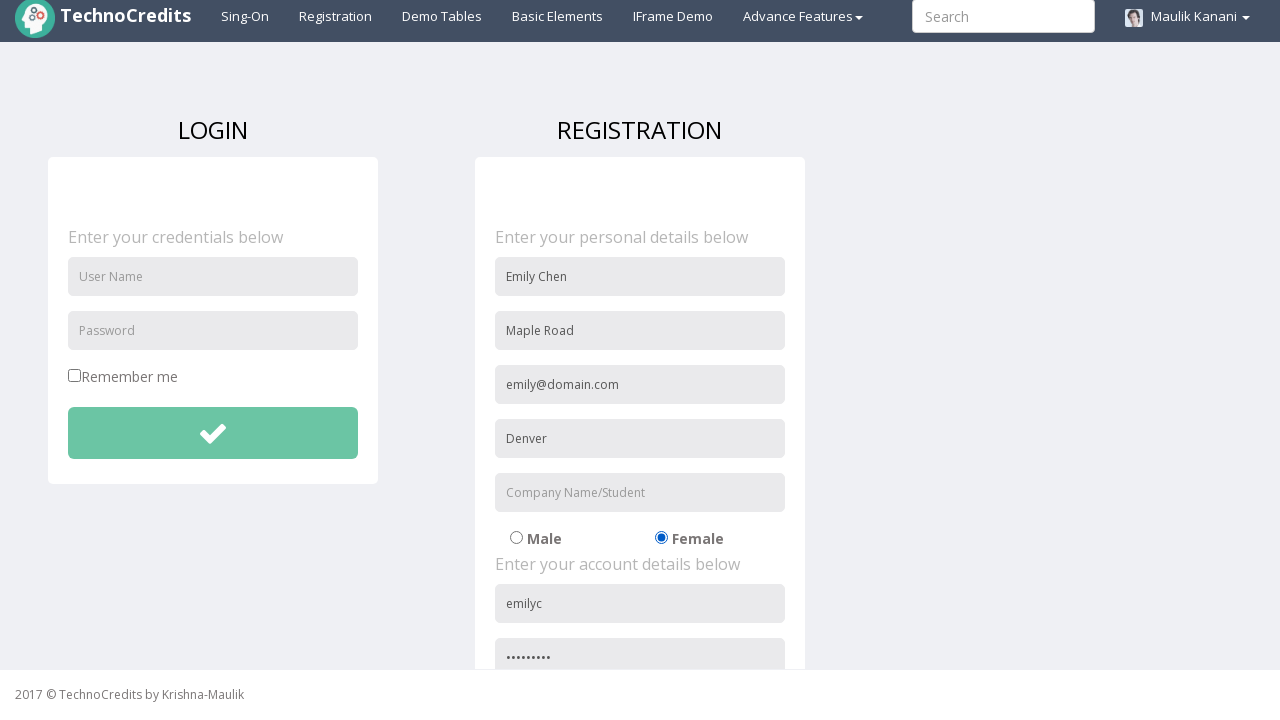

Scrolled to signup agreement checkbox
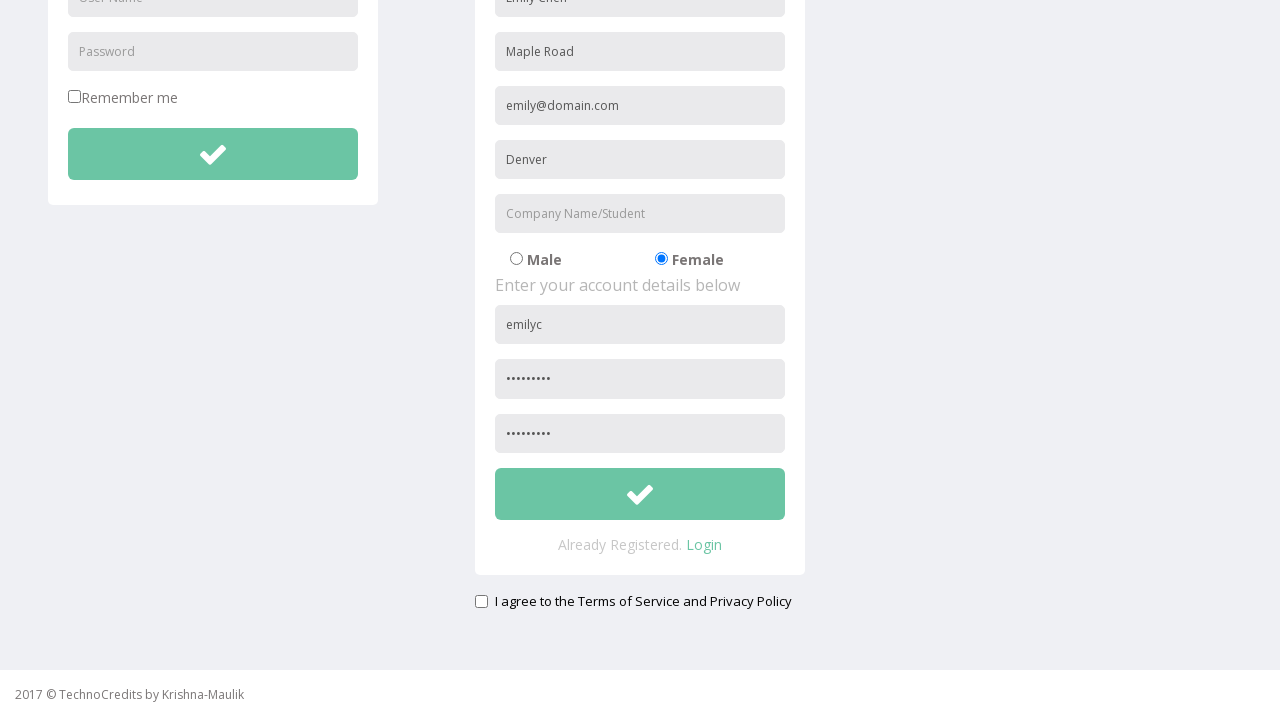

Clicked signup agreement checkbox at (481, 601) on #signupAgreement
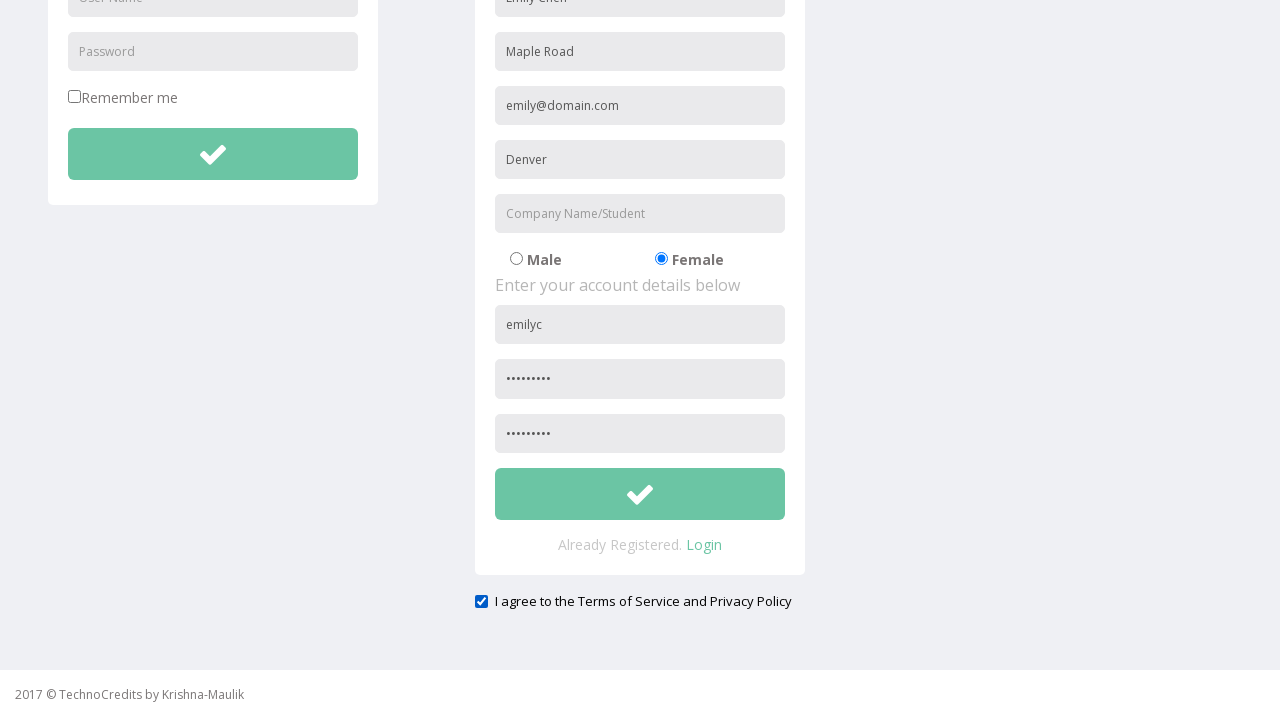

Clicked registration button to submit form with blank organization name field at (640, 494) on #btnsubmitsignUp
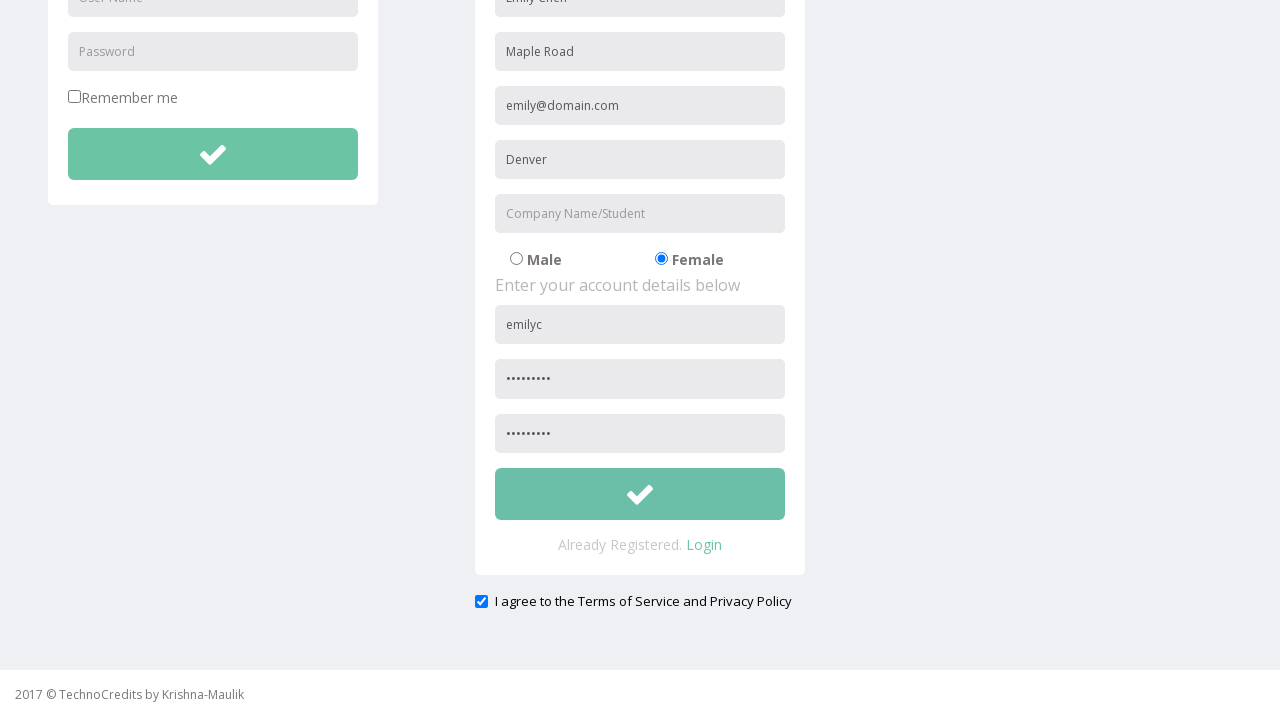

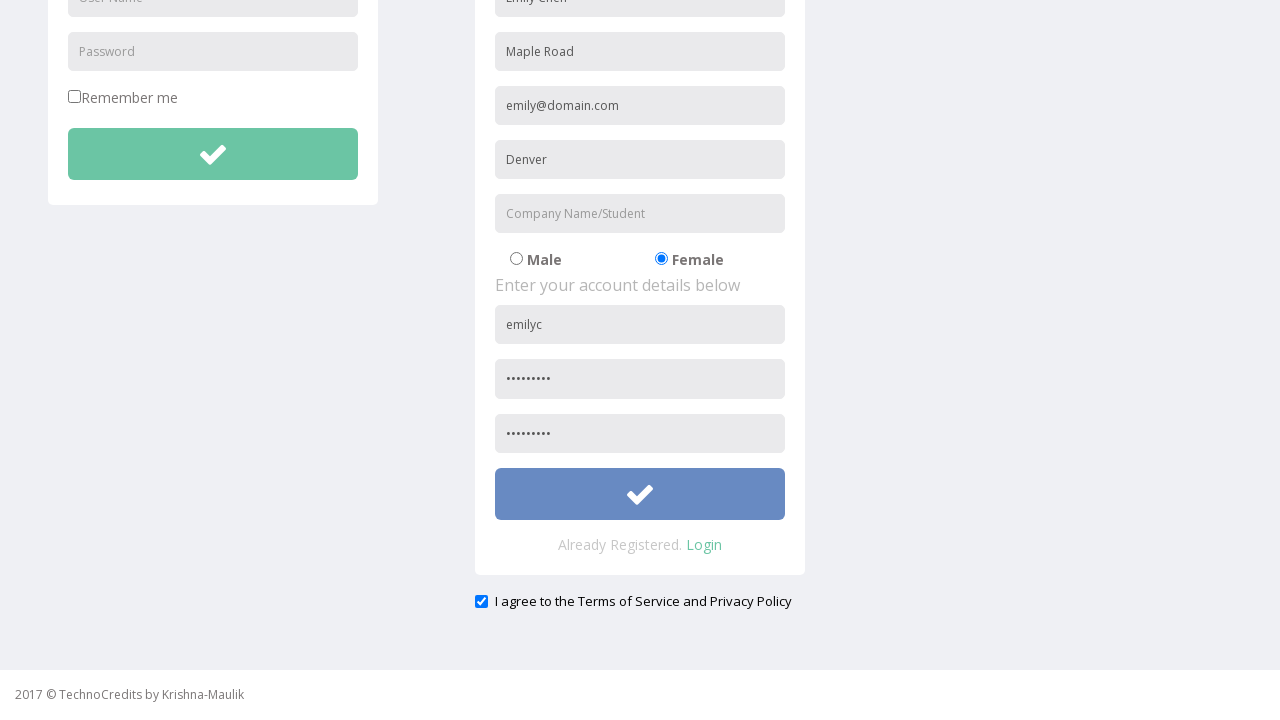